Tests dropdown menu navigation and form submission by clicking through dropdown options, filling out a complete web form with various input types, and verifying successful submission

Starting URL: https://formy-project.herokuapp.com/

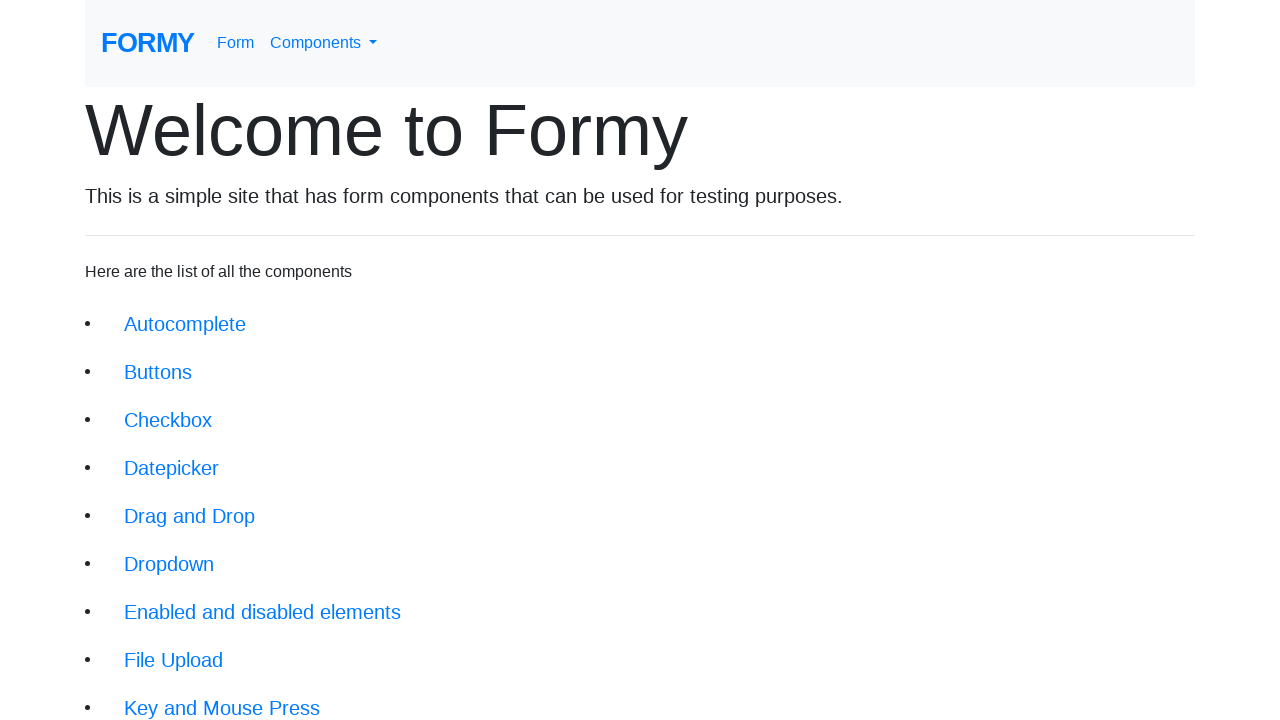

Clicked on the dropdown menu link (6th button) at (169, 564) on xpath=//body[1]/div[1]/div[1]/li[6]/a[1]
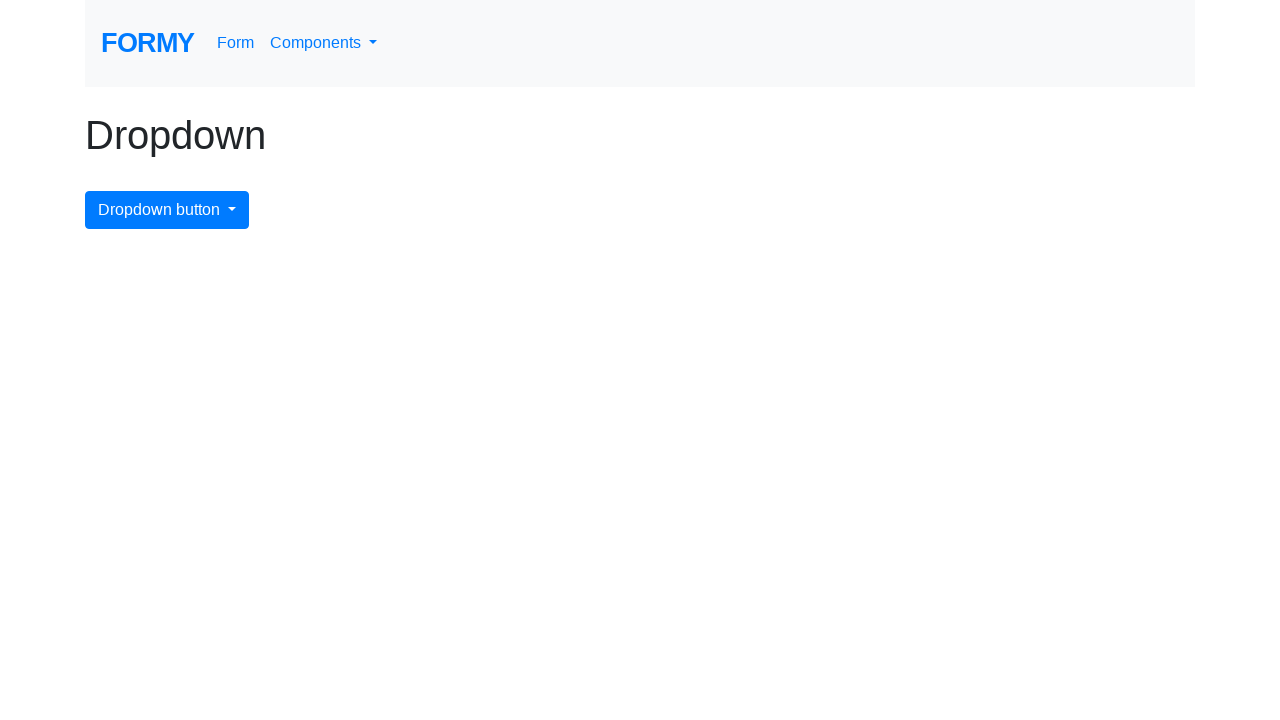

Clicked dropdown menu button at (167, 210) on button#dropdownMenuButton
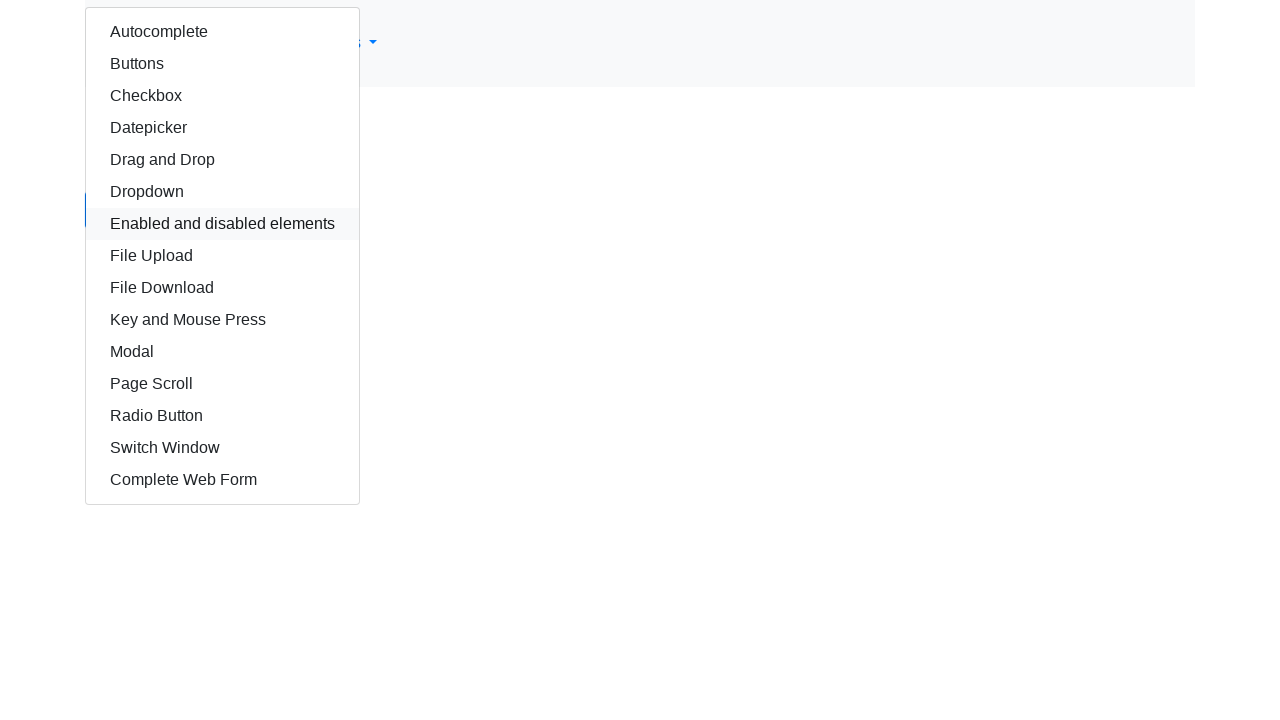

Selected 'Complete Web Form' from dropdown menu at (222, 480) on xpath=//div[@aria-labelledby='dropdownMenuButton']//a[normalize-space()='Complet
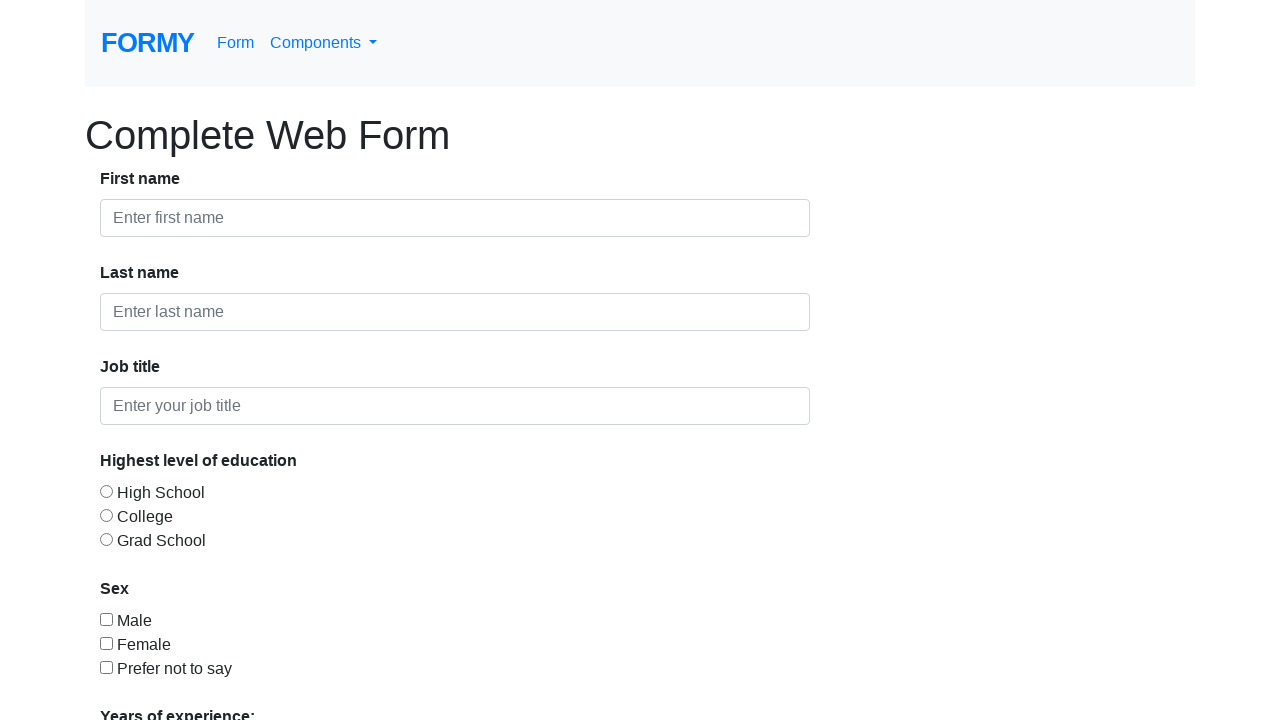

Filled first name field with 'Kanthi' on input#first-name
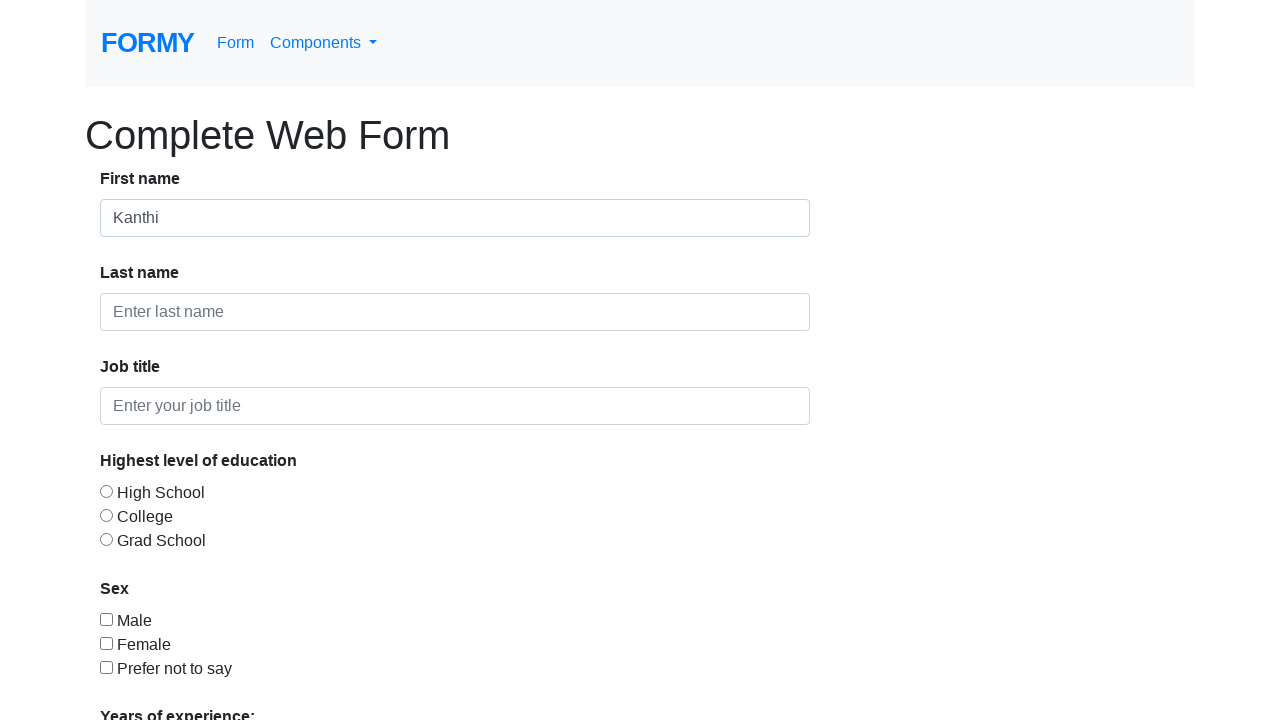

Filled last name field with 'SRI' on input#last-name
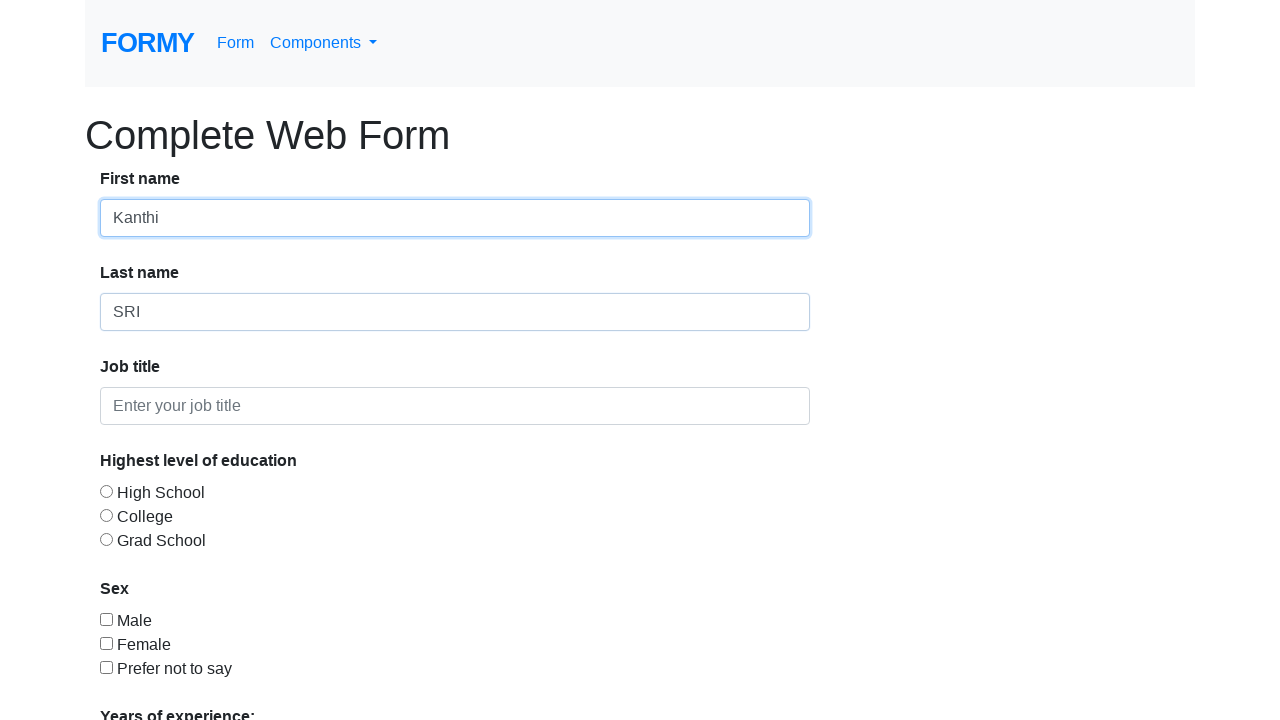

Filled job title field with 'QA Lead' on input#job-title
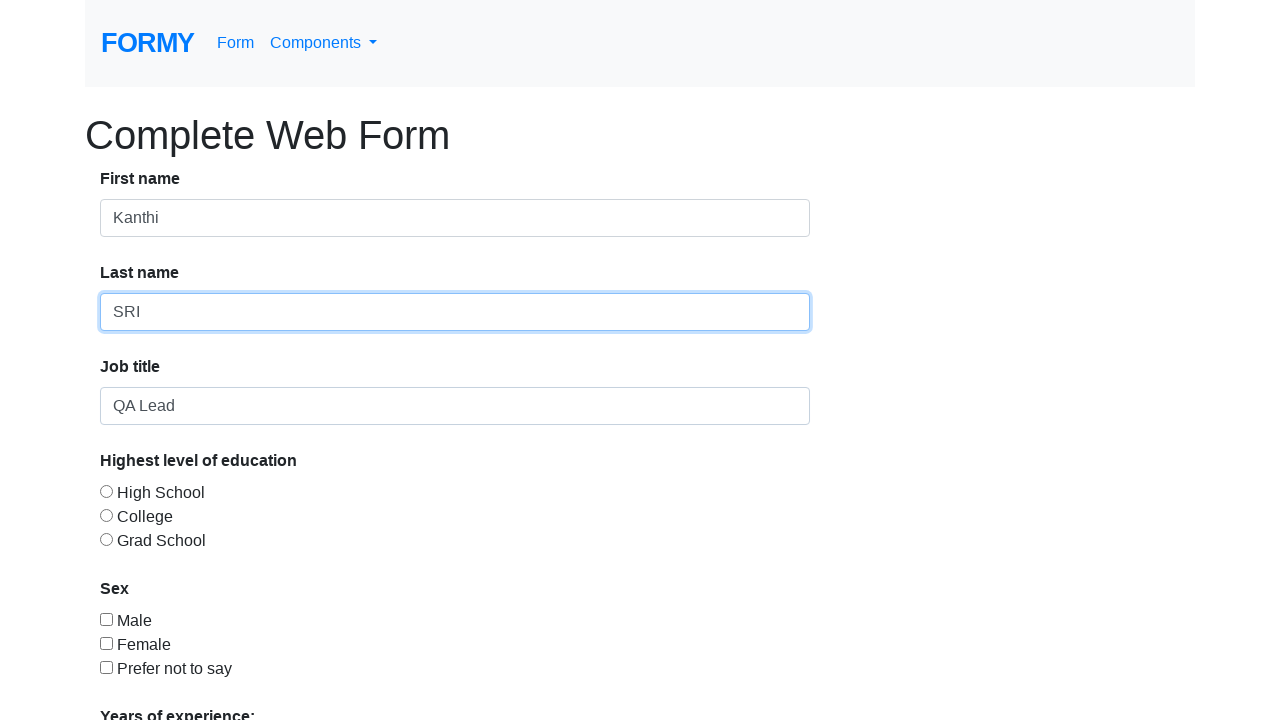

Selected radio button for education level at (106, 515) on input#radio-button-2
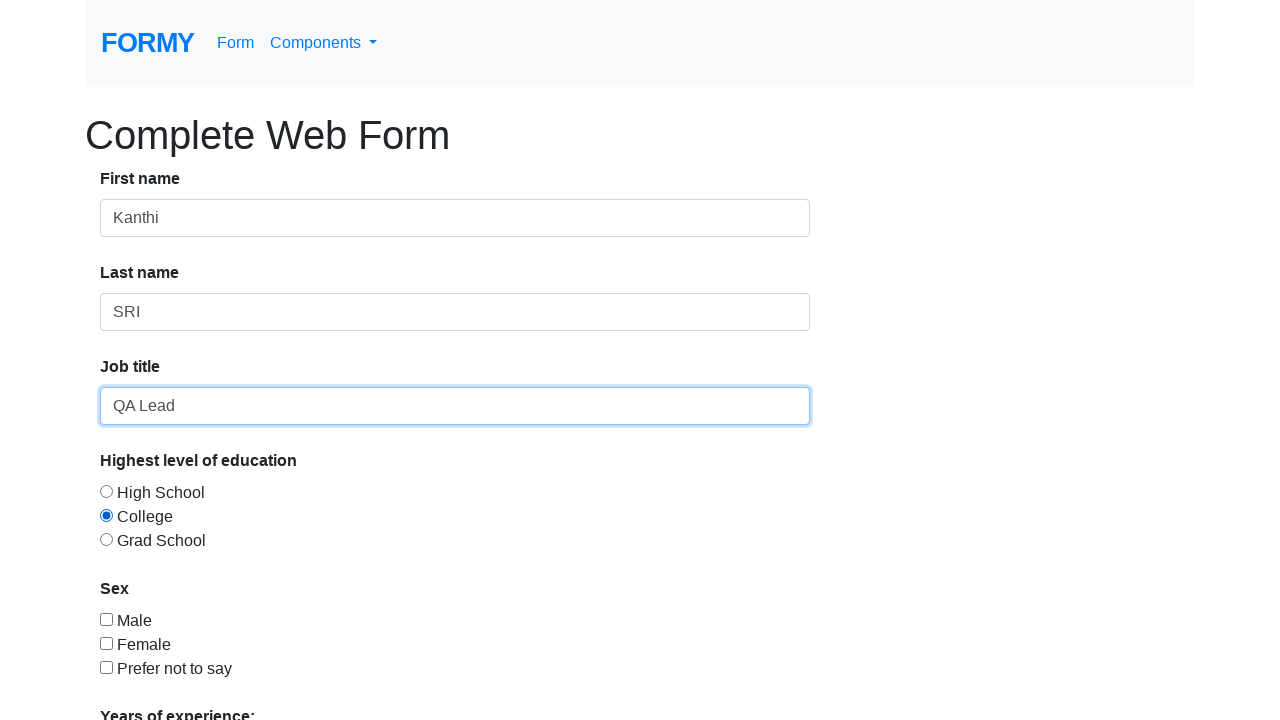

Checked checkbox for gender at (106, 643) on input#checkbox-2
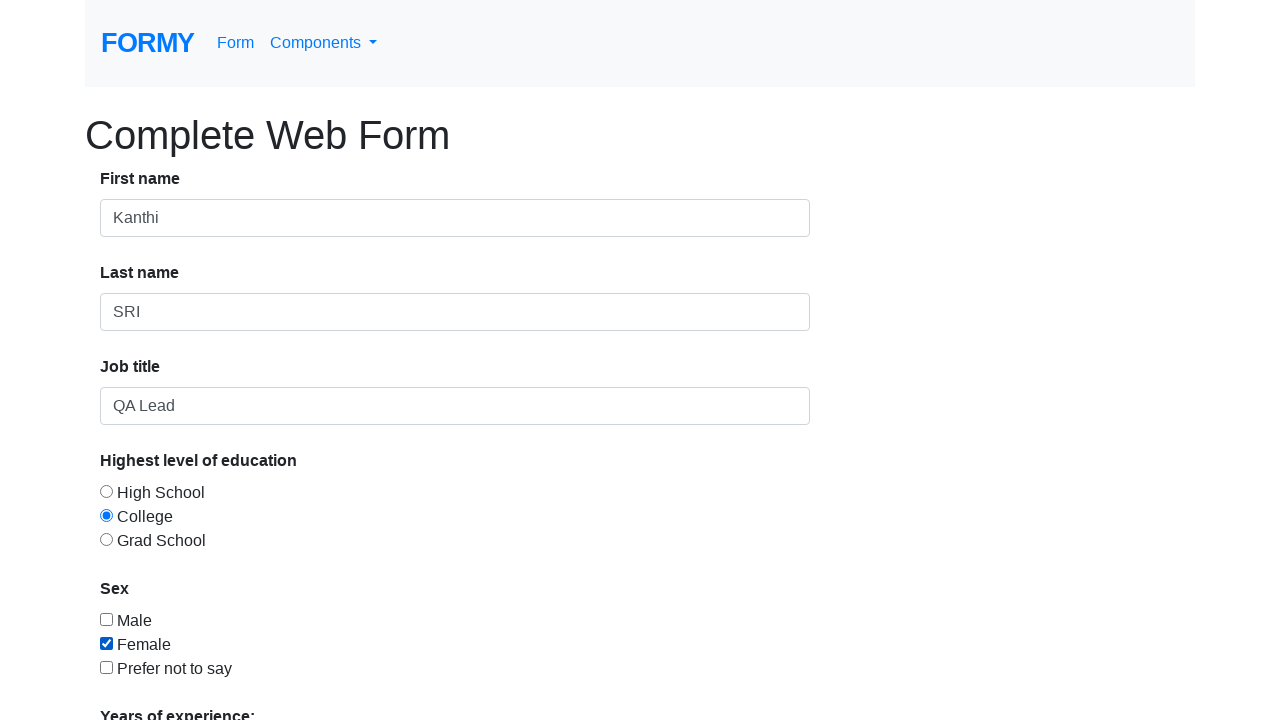

Selected '3' years of experience from dropdown on select#select-menu
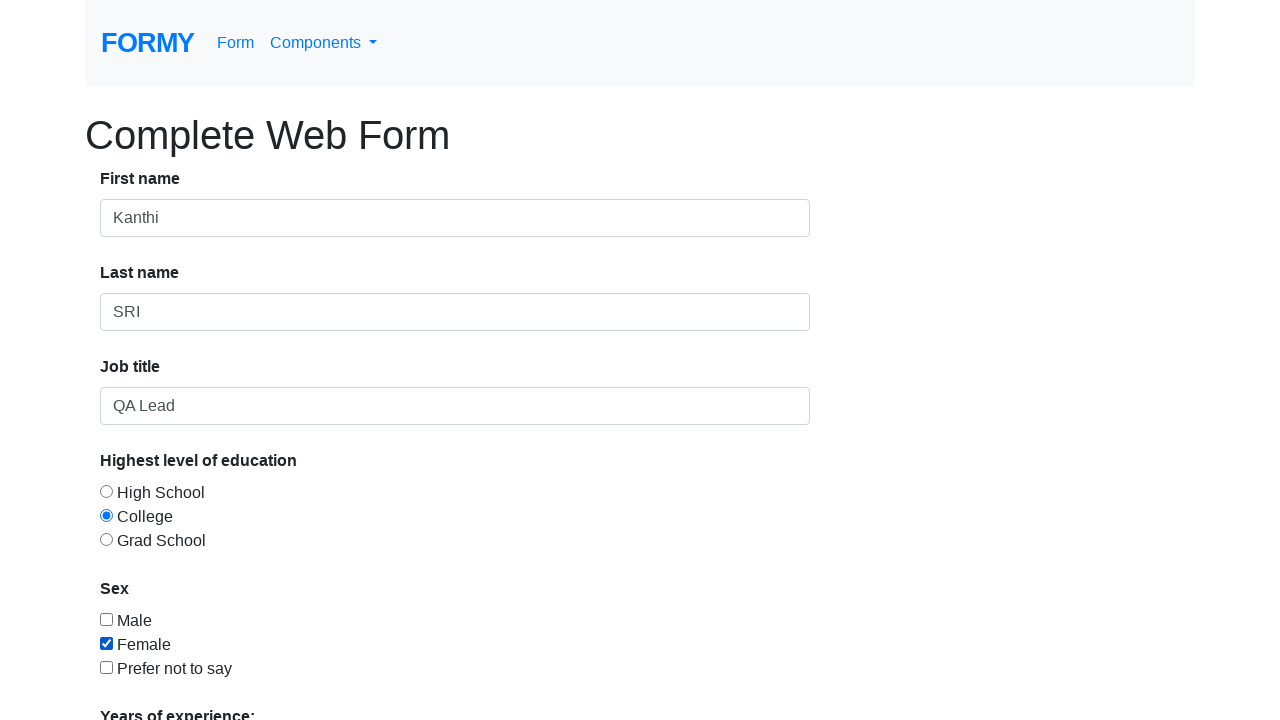

Opened date picker at (270, 613) on input#datepicker
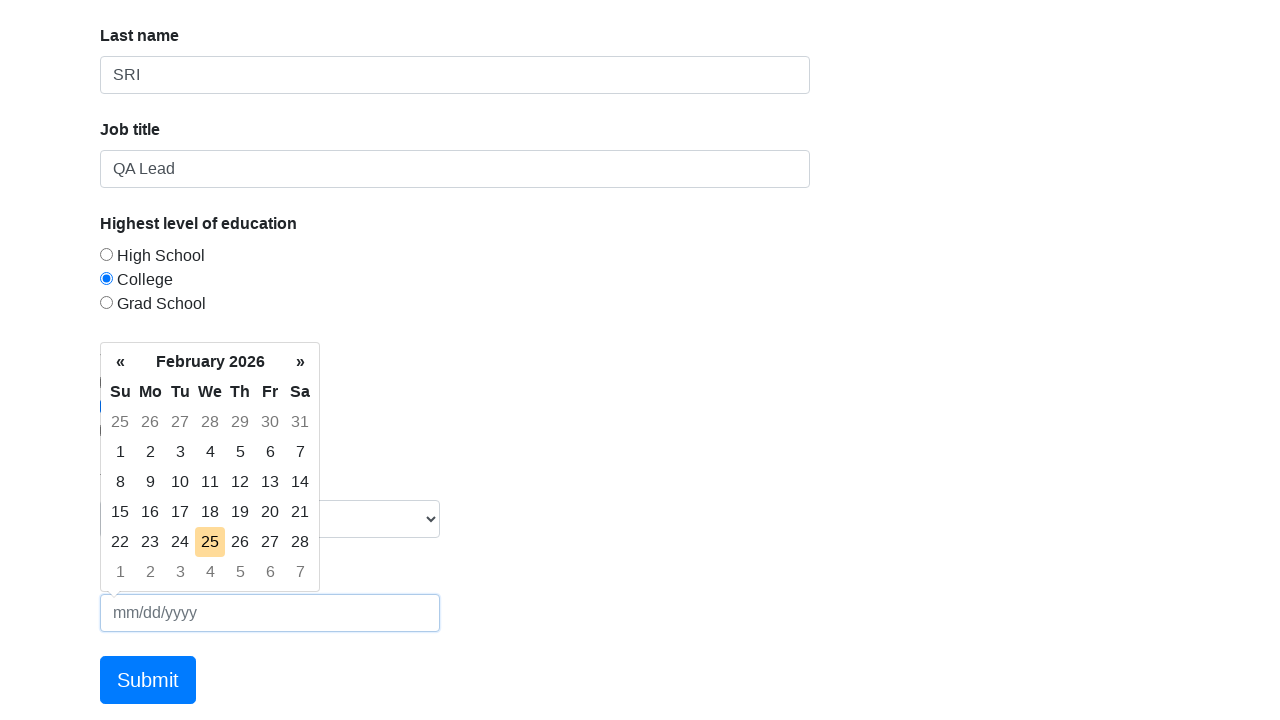

Selected 19th from date picker at (240, 512) on xpath=//td[normalize-space()='19']
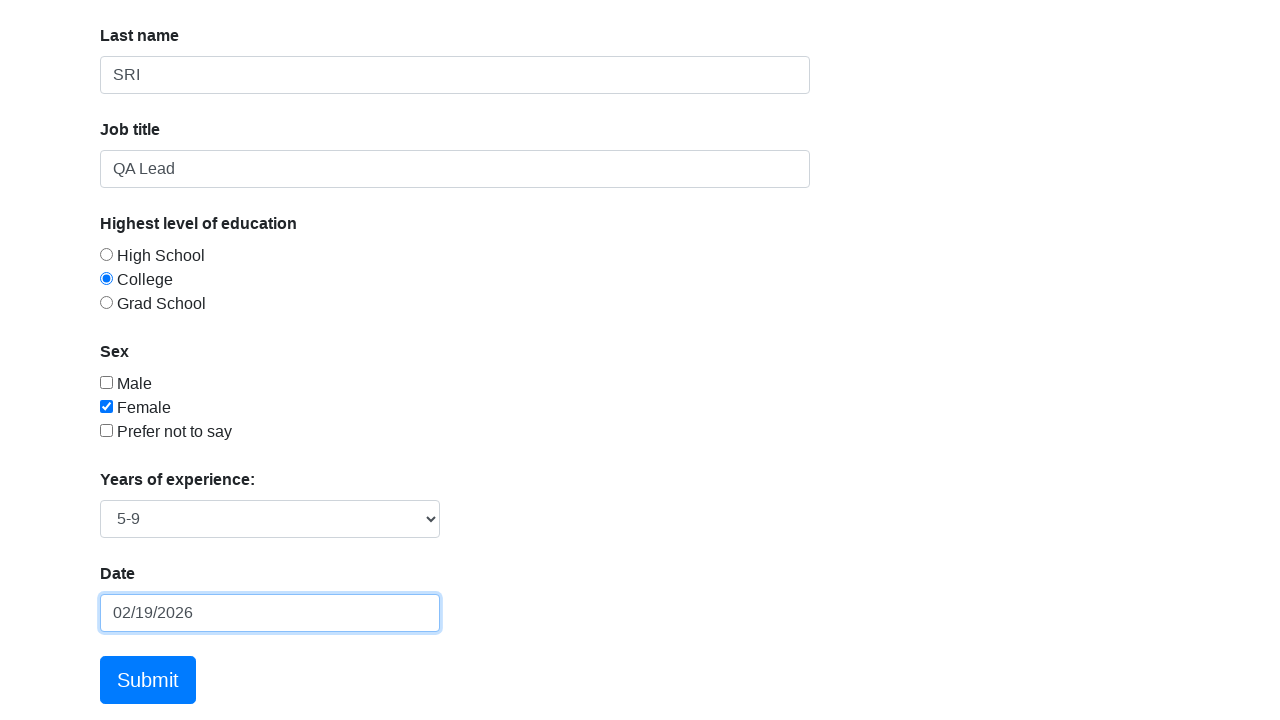

Clicked Submit button to submit the form at (148, 680) on xpath=//a[normalize-space()='Submit']
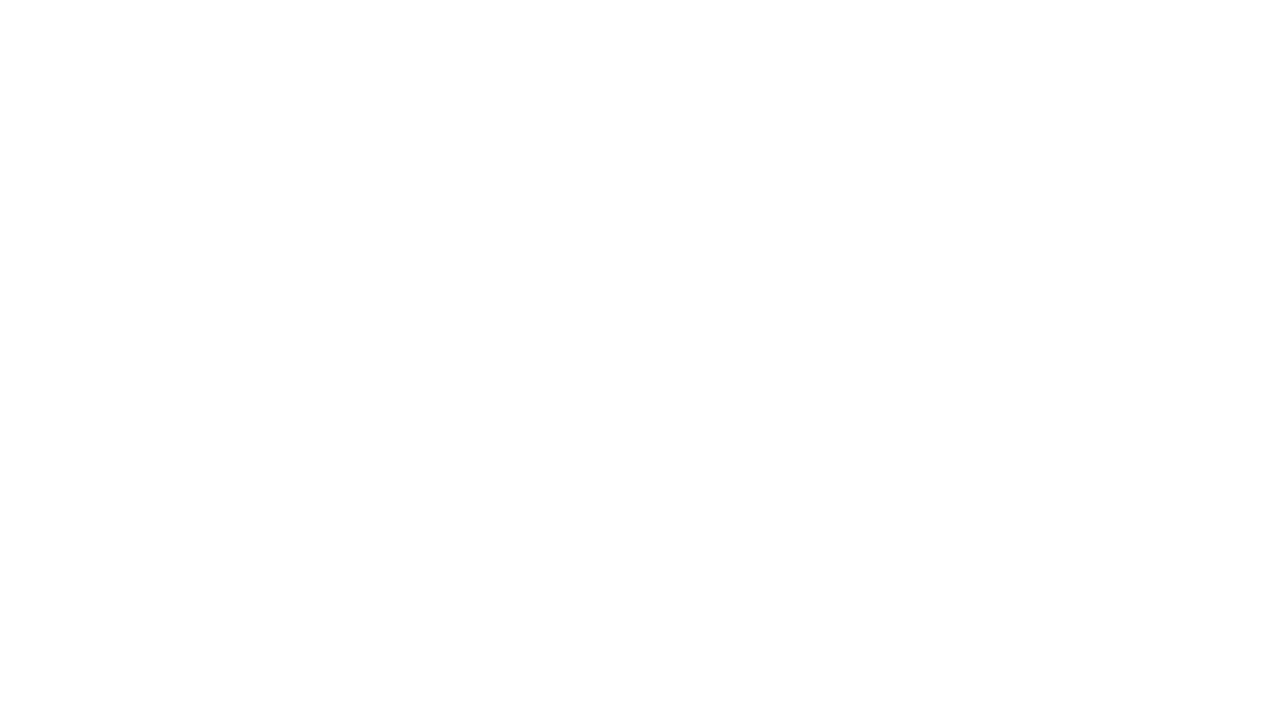

Success alert message appeared
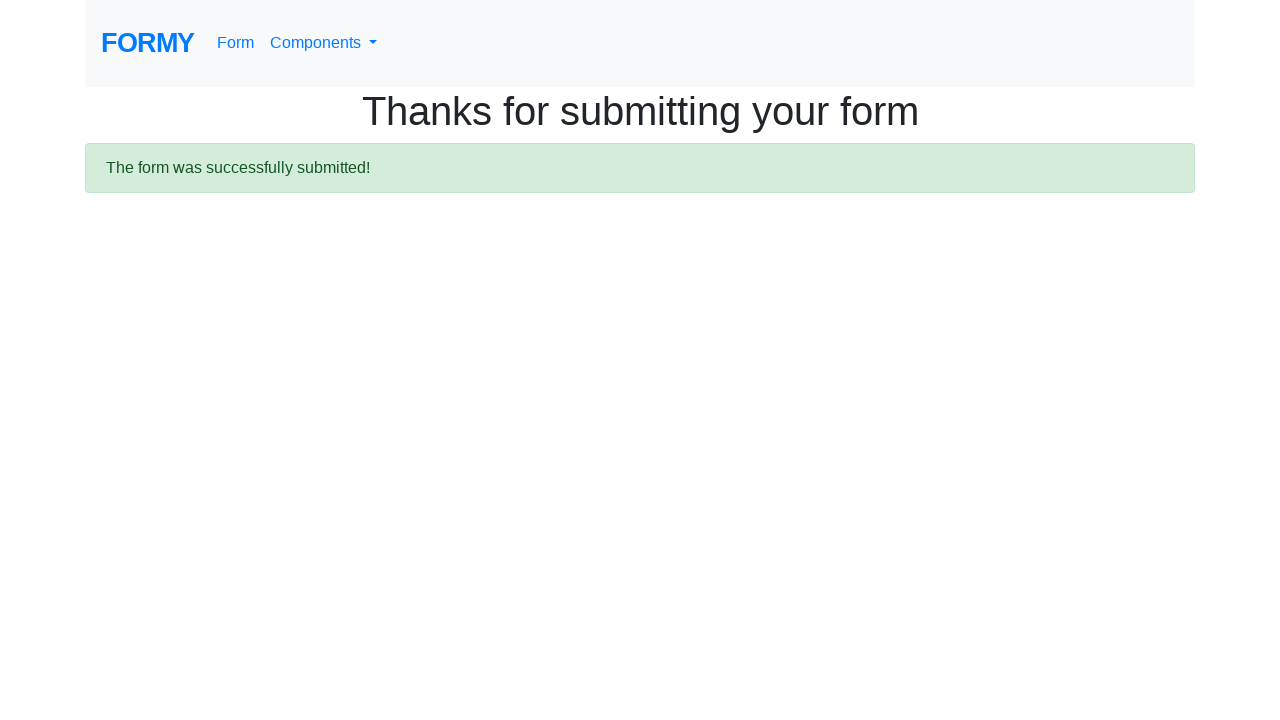

Retrieved success message: 
  The form was successfully submitted!

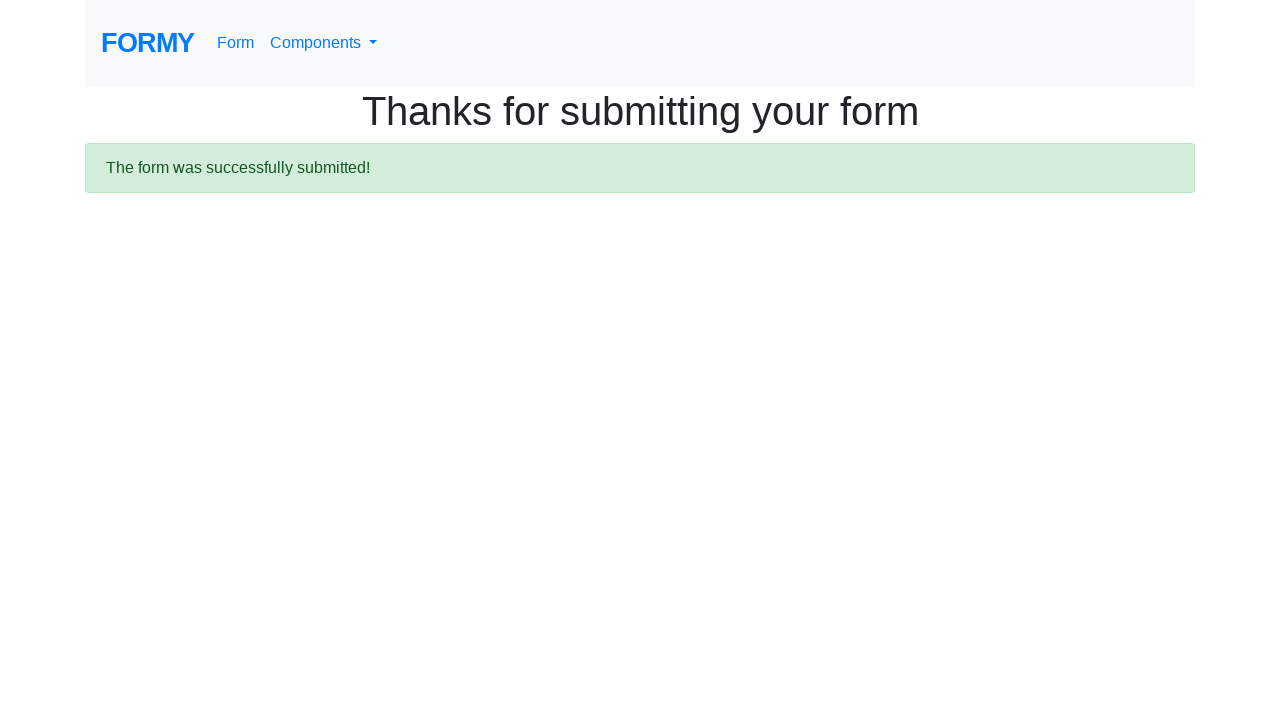

Verified that success alert is visible - application submitted successfully
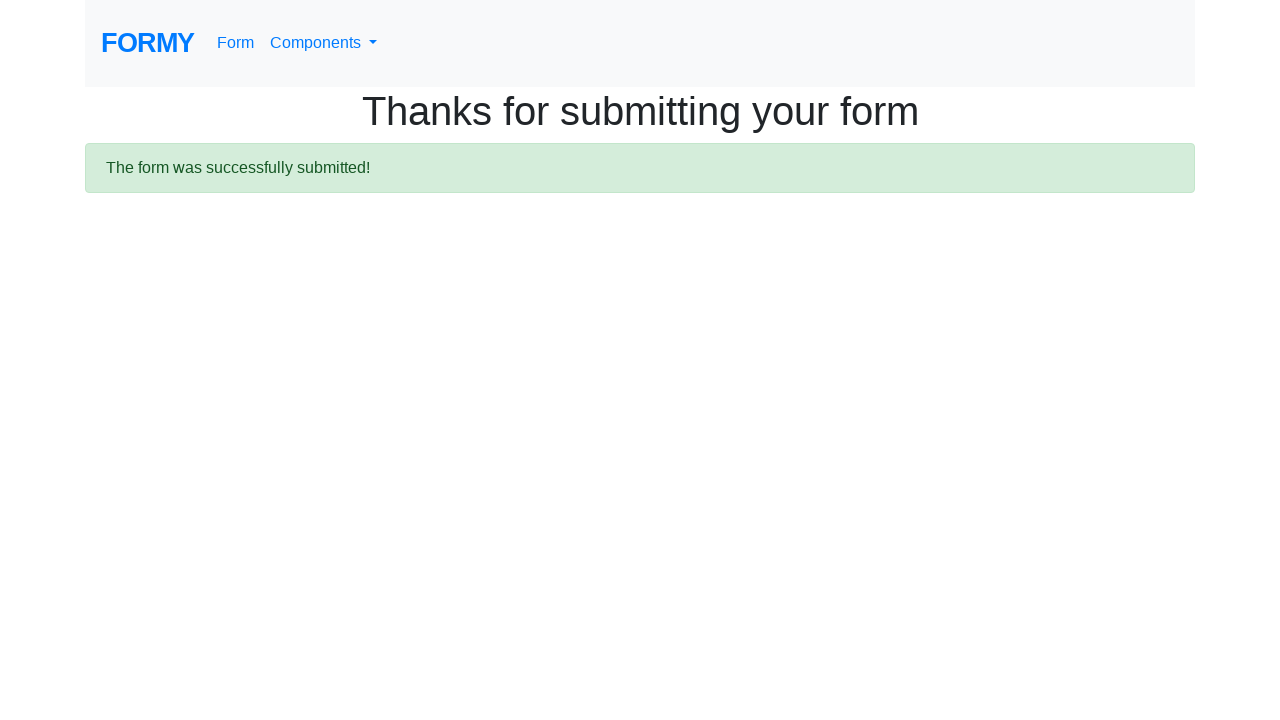

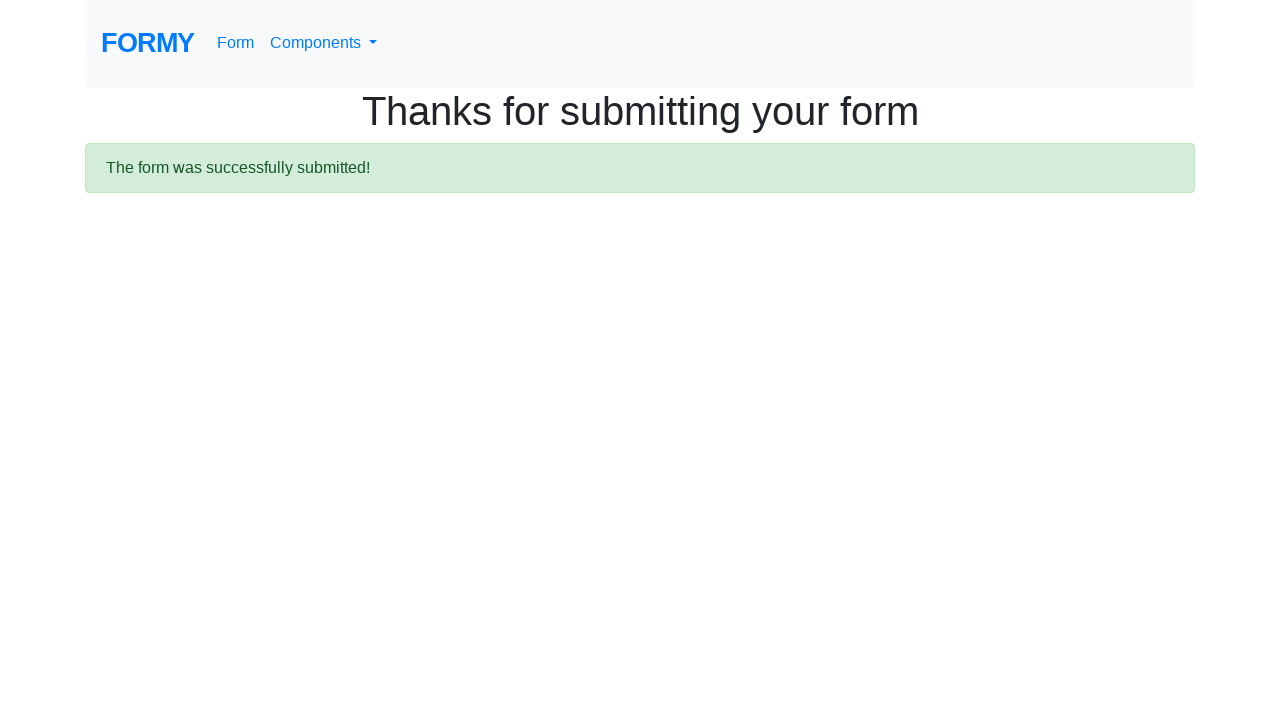